Enters only a name in the feedback form, submits it, clicks Yes on the confirmation page, and verifies the thank you message

Starting URL: https://kristinek.github.io/site/tasks/provide_feedback

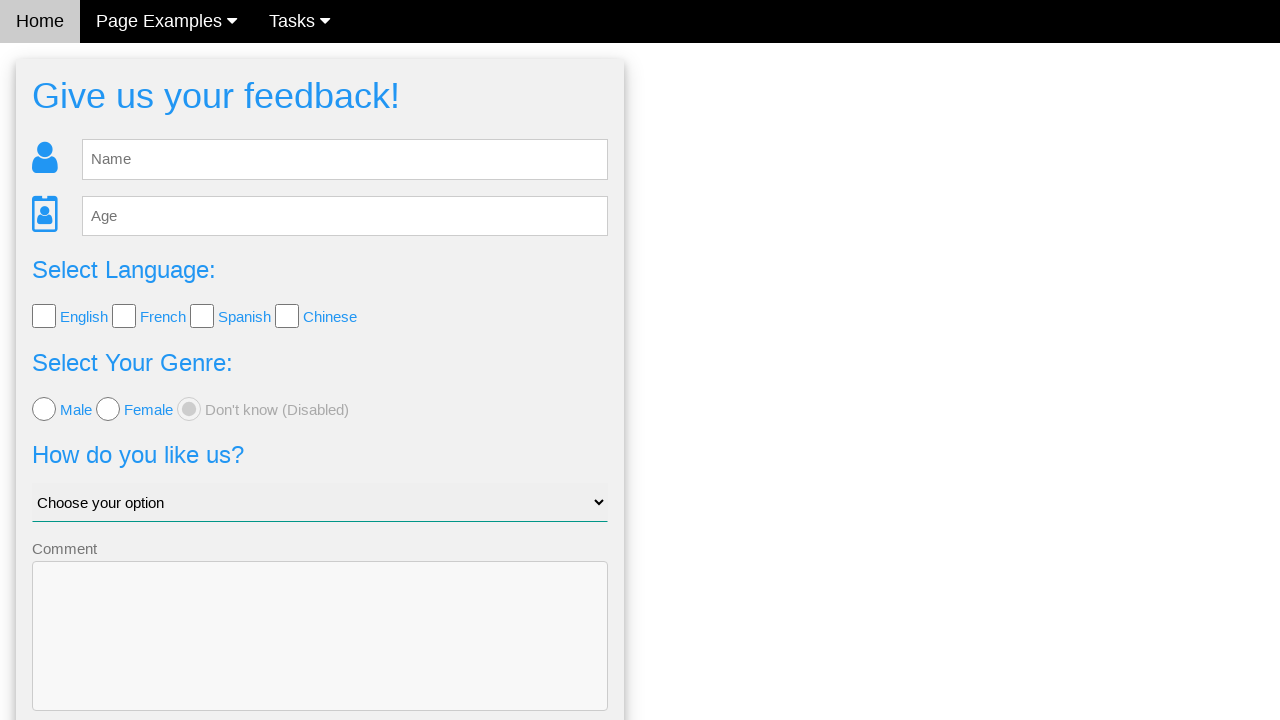

Waited for feedback form to load
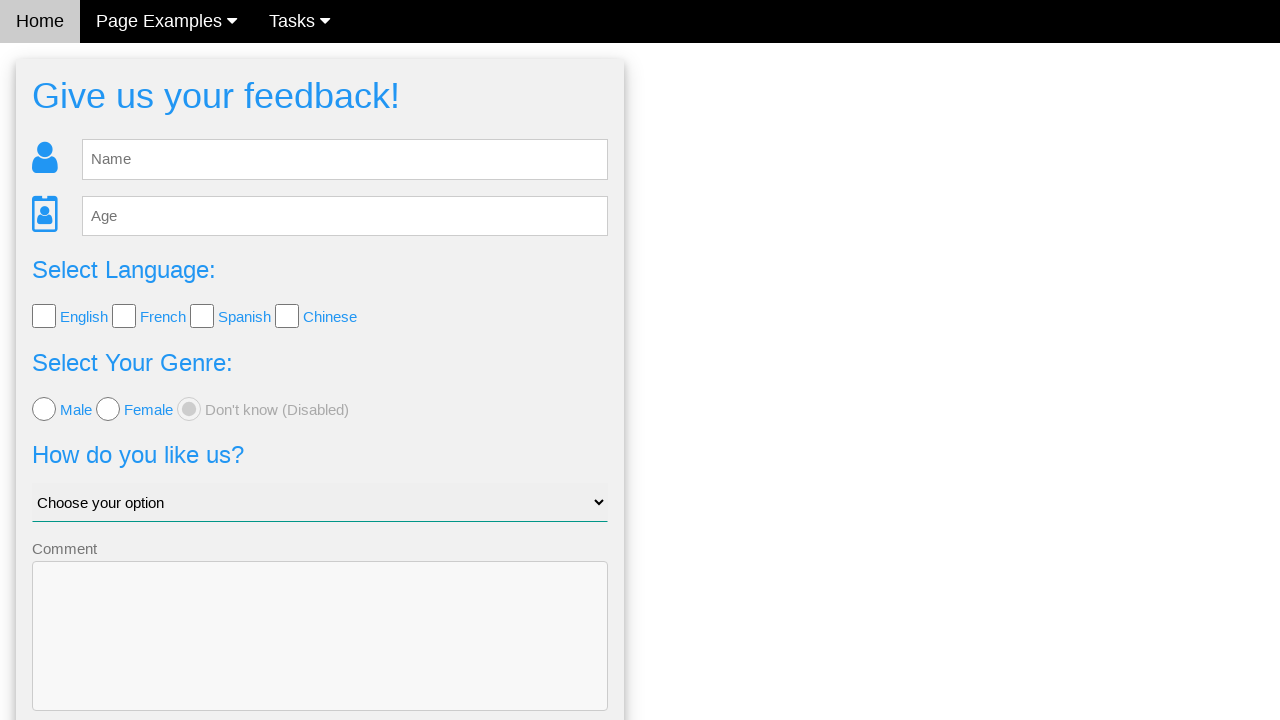

Entered name 'Jānītis' in feedback form on #fb_name
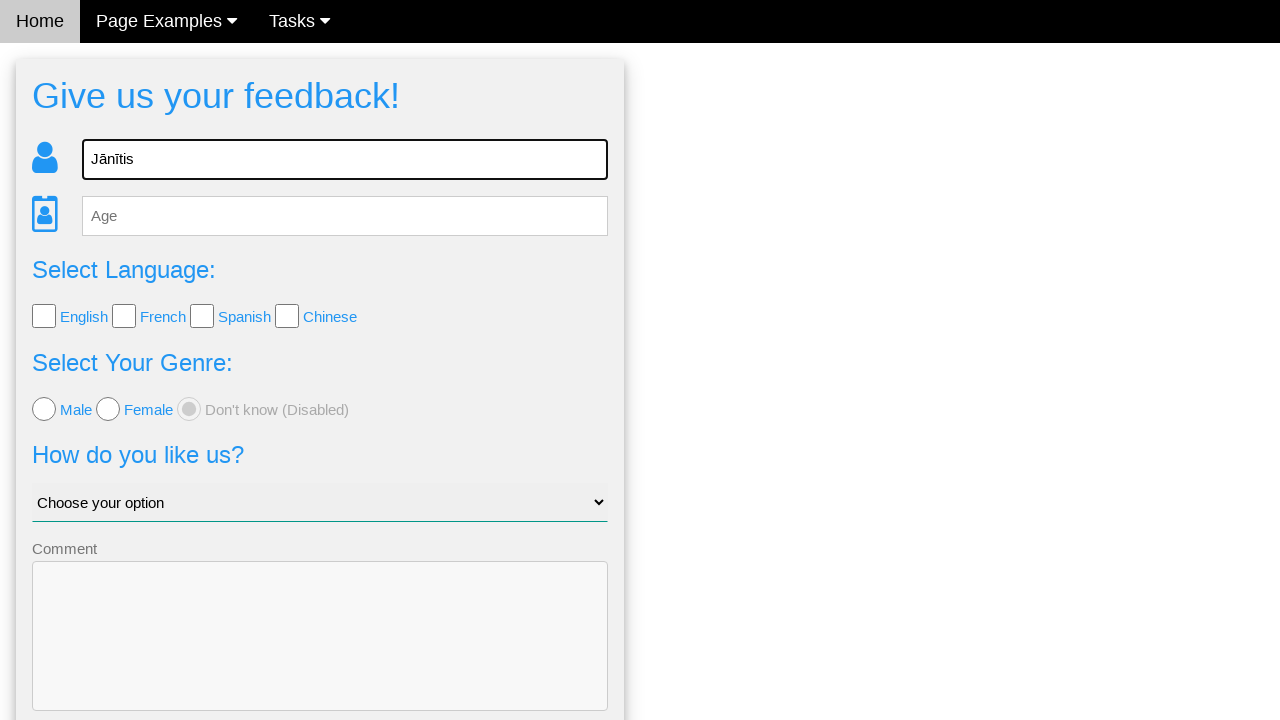

Clicked Send button to submit feedback form at (320, 656) on button.w3-btn-block.w3-blue.w3-section
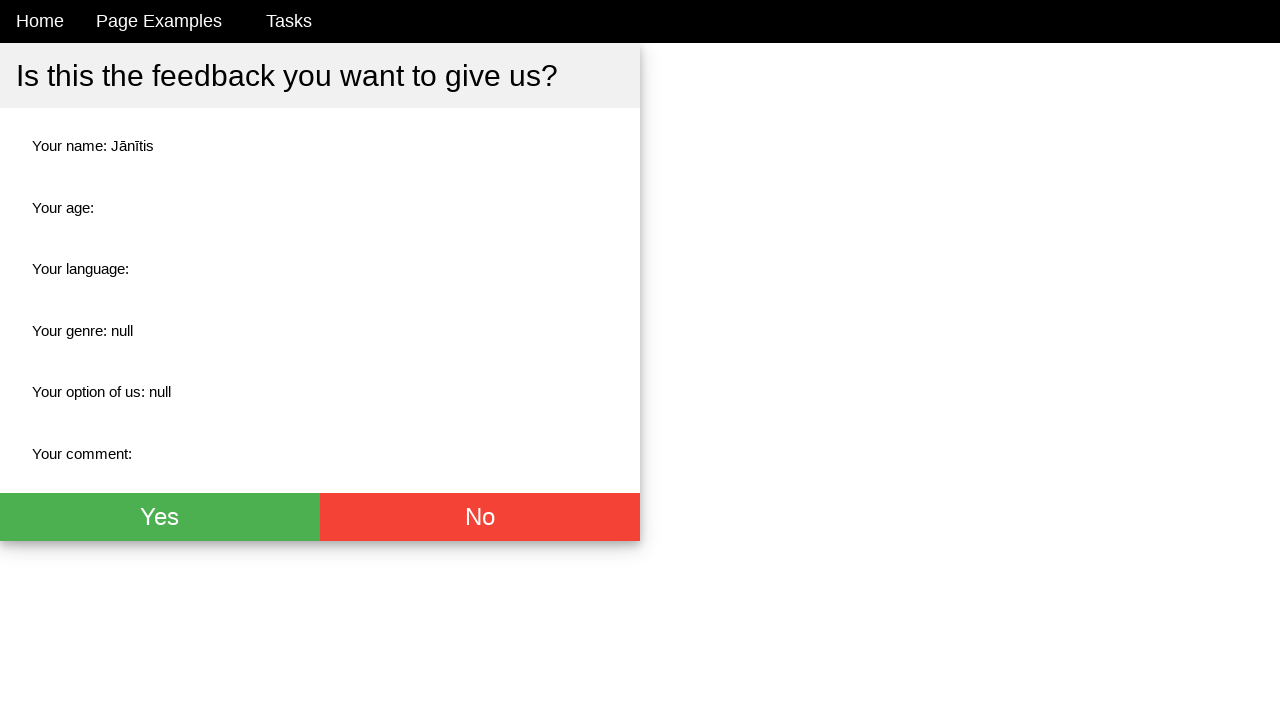

Clicked Yes button on confirmation page at (160, 517) on .w3-btn.w3-green.w3-xlarge
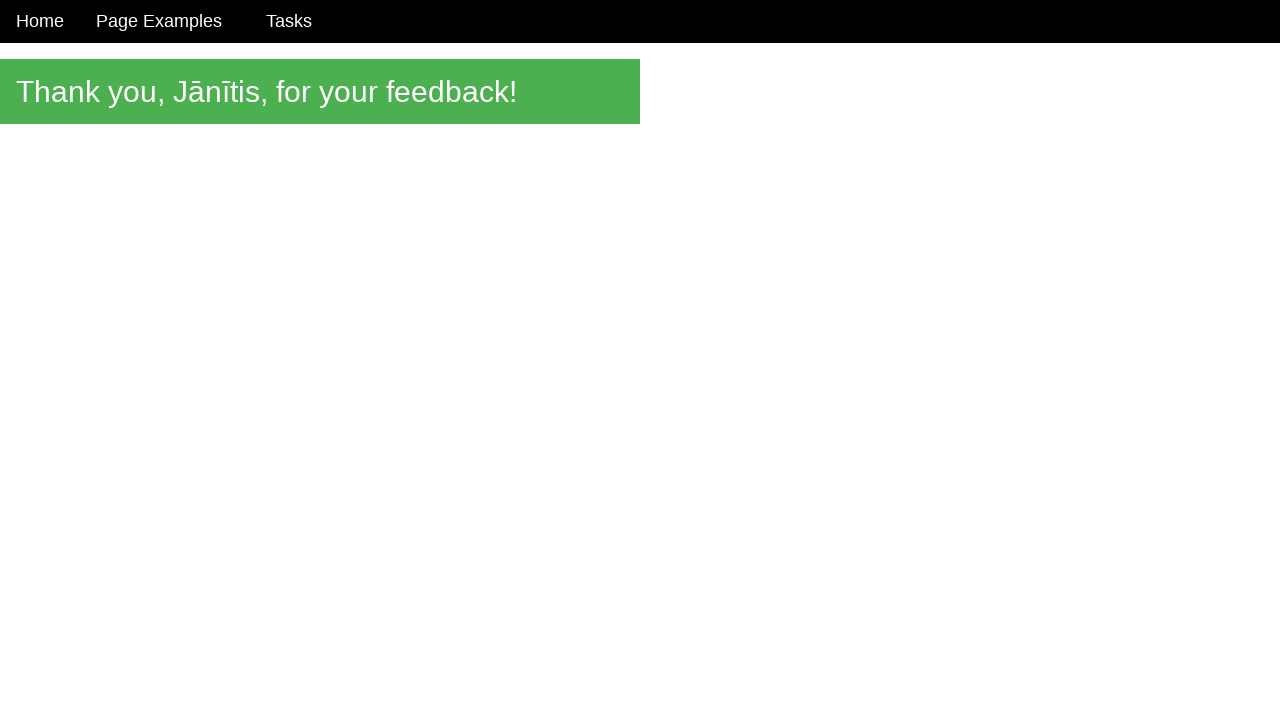

Thank you message appeared on page
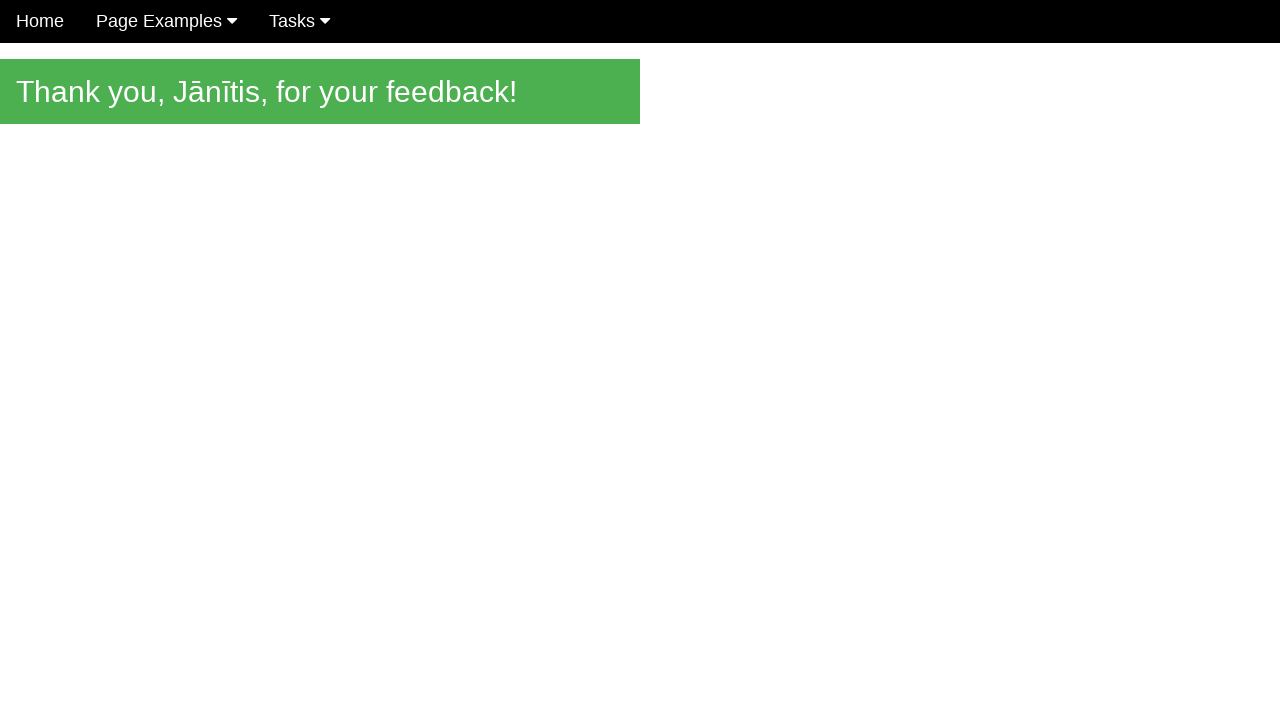

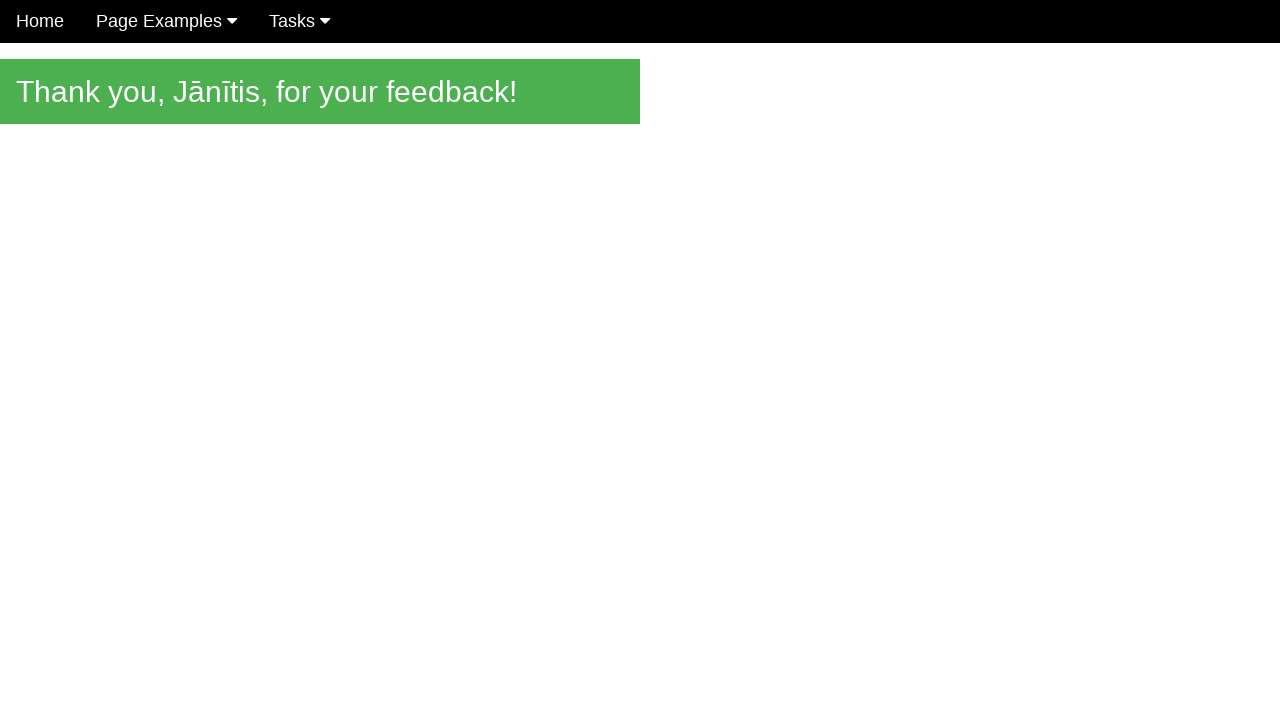